Waits for a price to reach $100, then solves a mathematical problem by extracting a value, calculating its result using a logarithmic formula, and submitting the answer

Starting URL: http://suninjuly.github.io/explicit_wait2.html

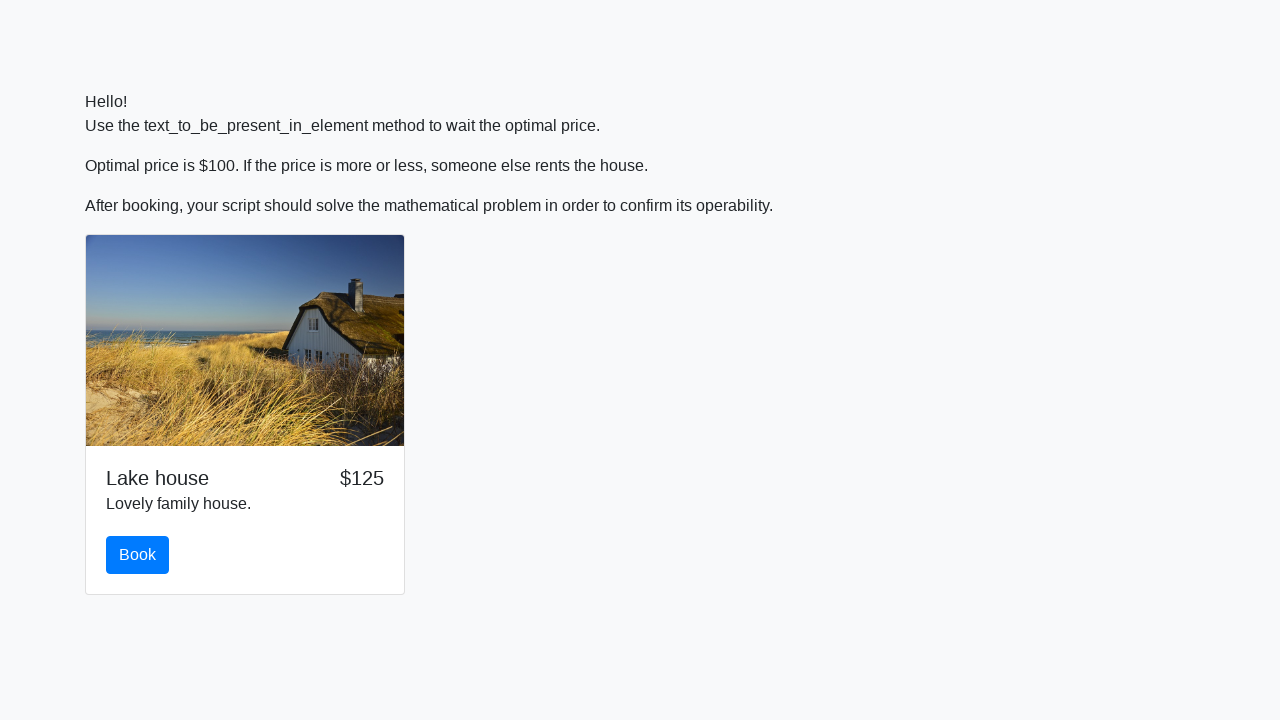

Waited for price to reach $100
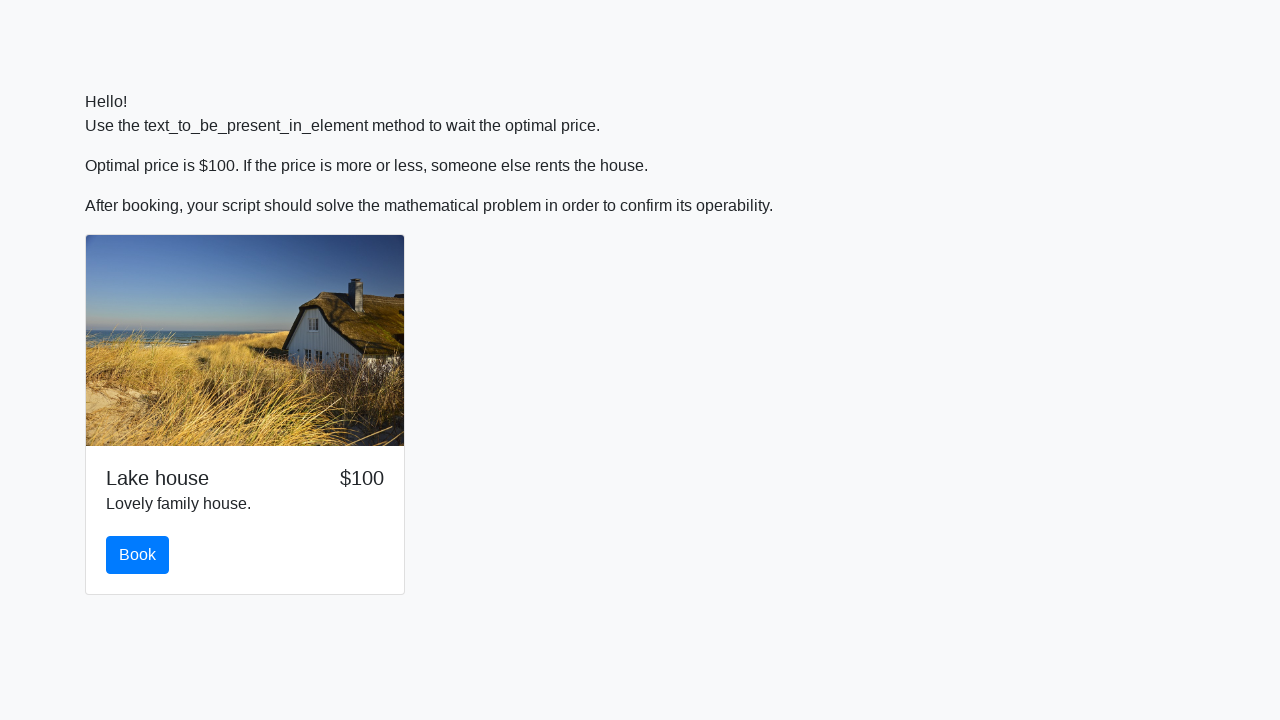

Clicked the book button at (138, 555) on .btn
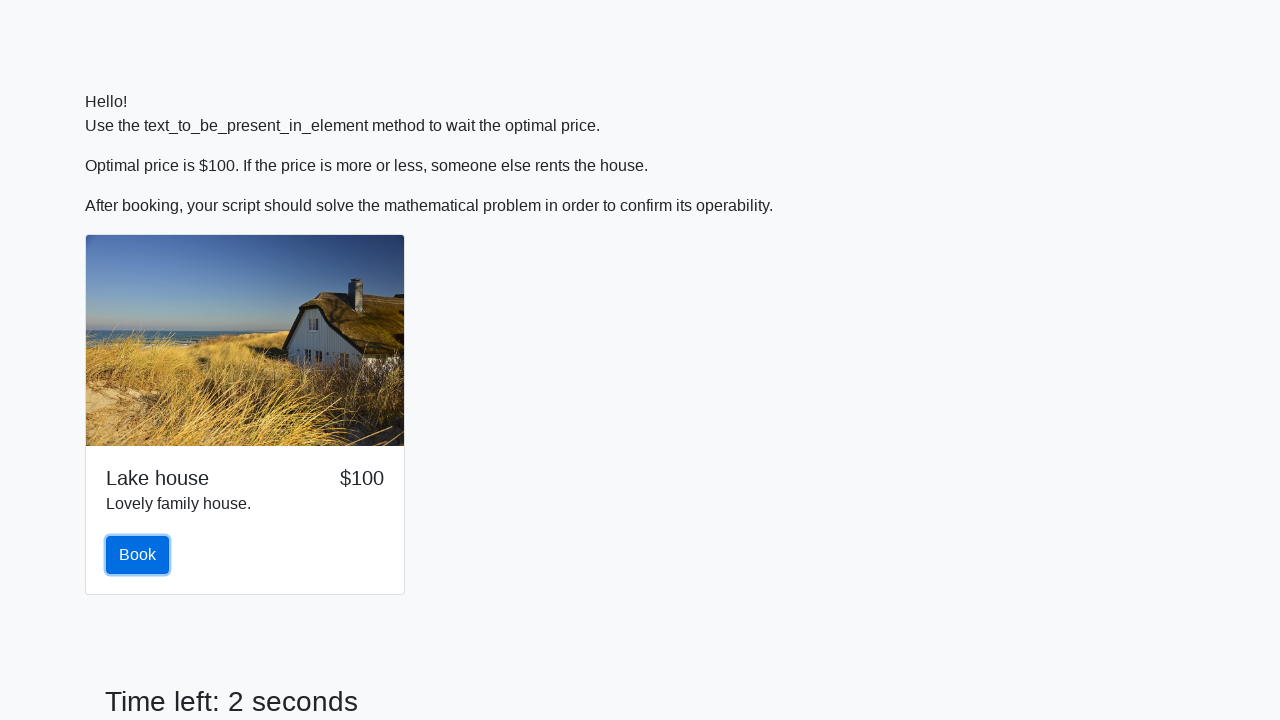

Extracted x_value from input field: 760
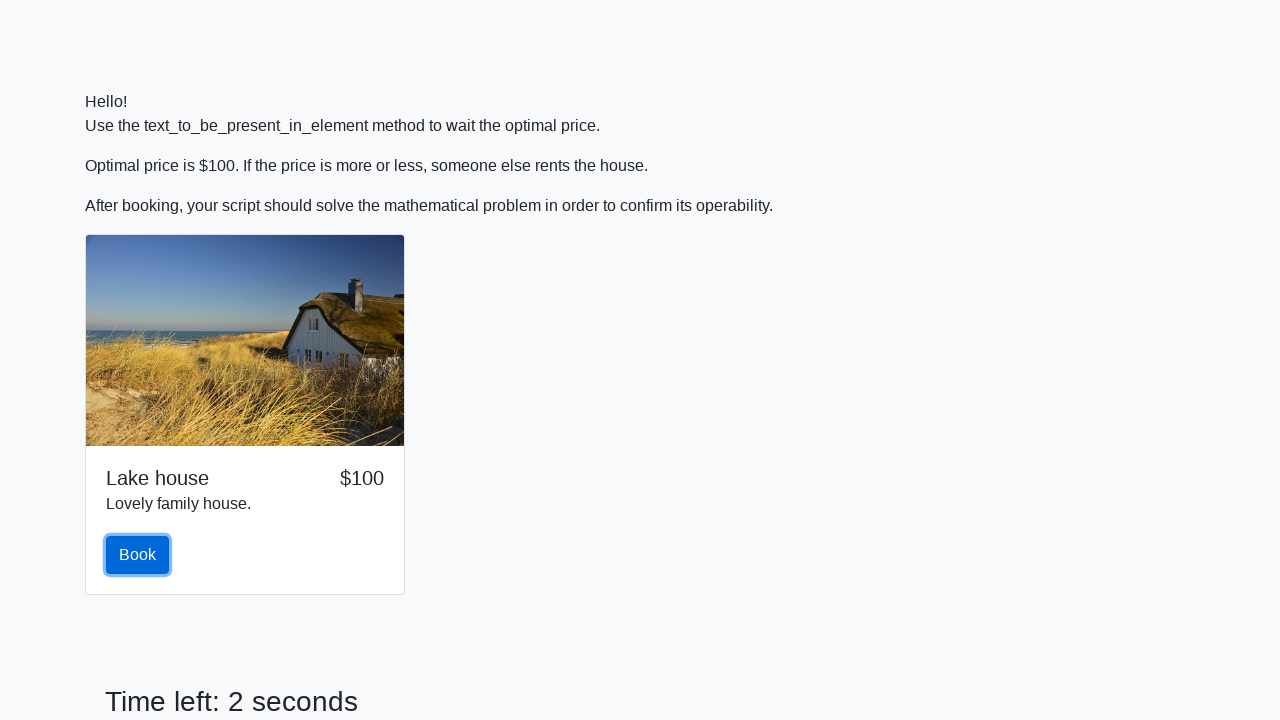

Calculated logarithmic formula result: 1.1467038342822808
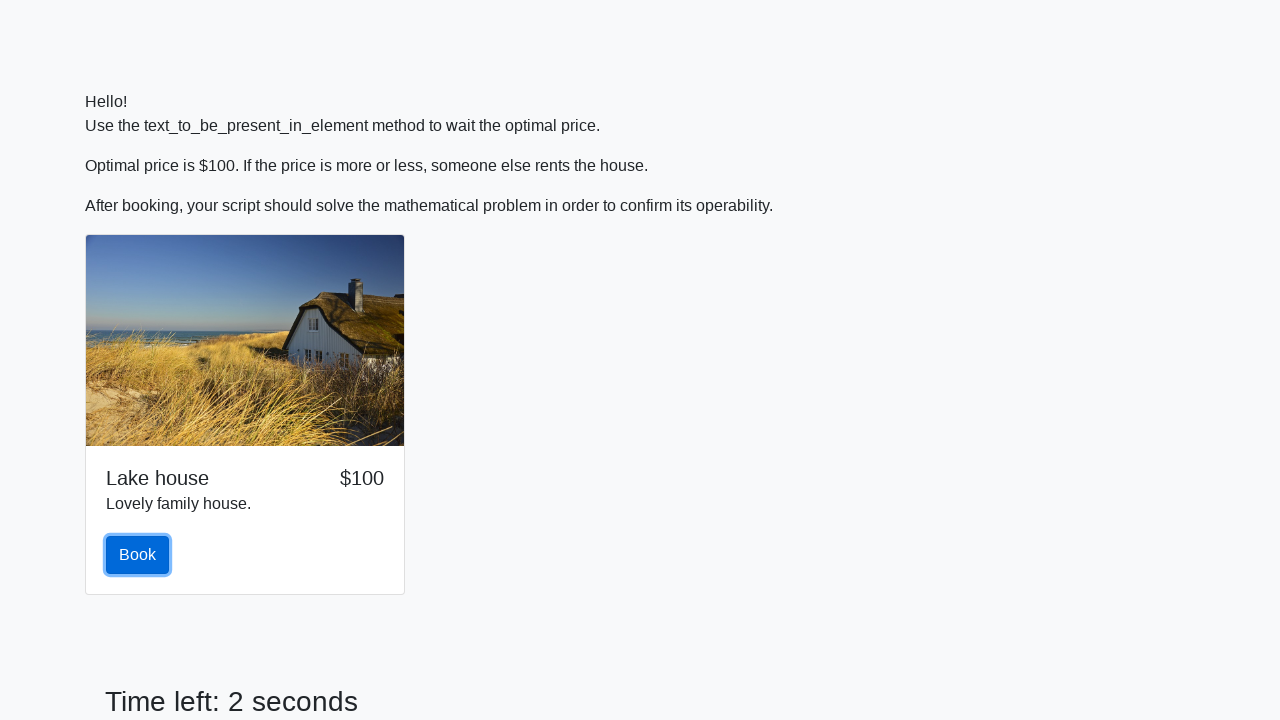

Filled answer field with calculated result: 1.1467038342822808 on #answer
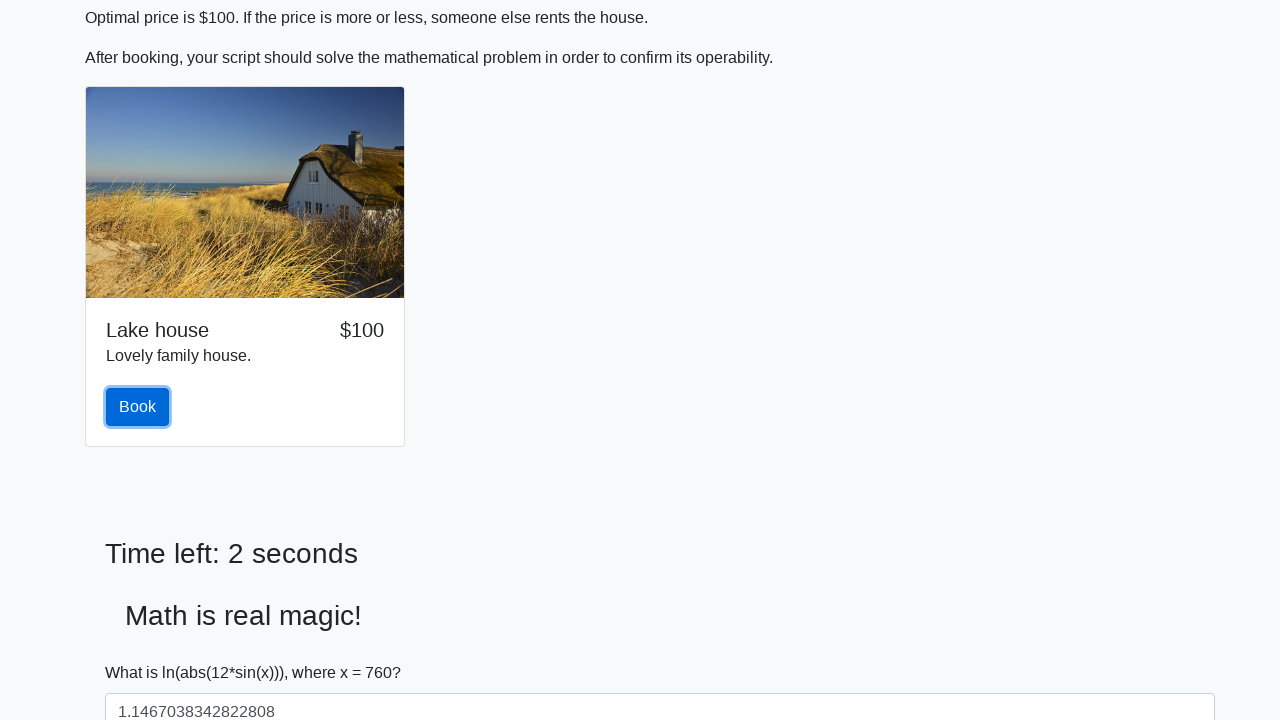

Clicked solve button to submit answer at (143, 651) on #solve
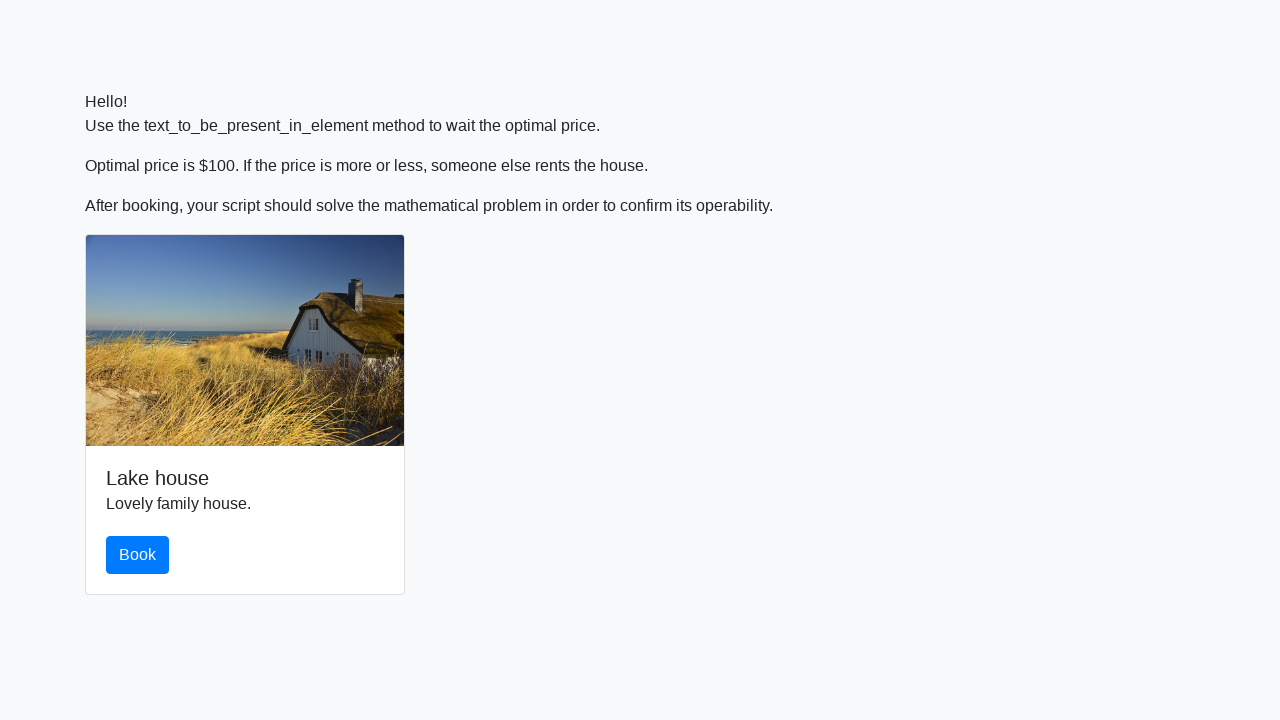

Waited 2 seconds to see result
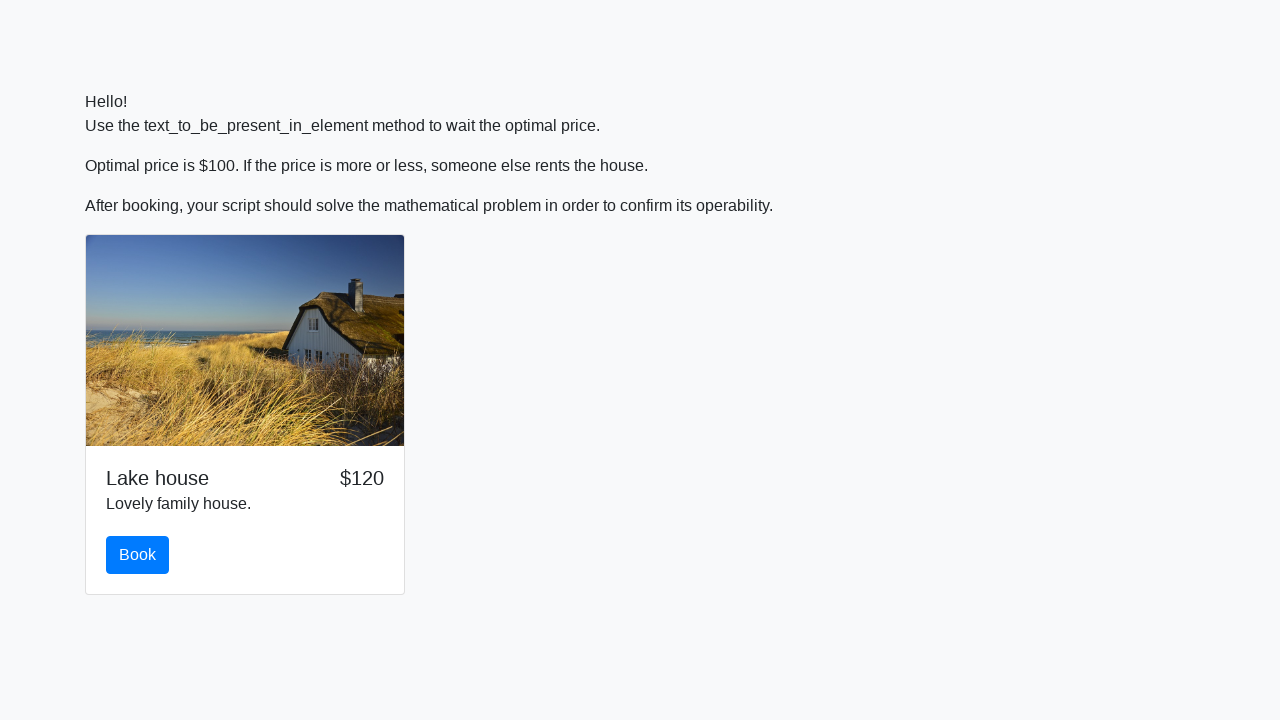

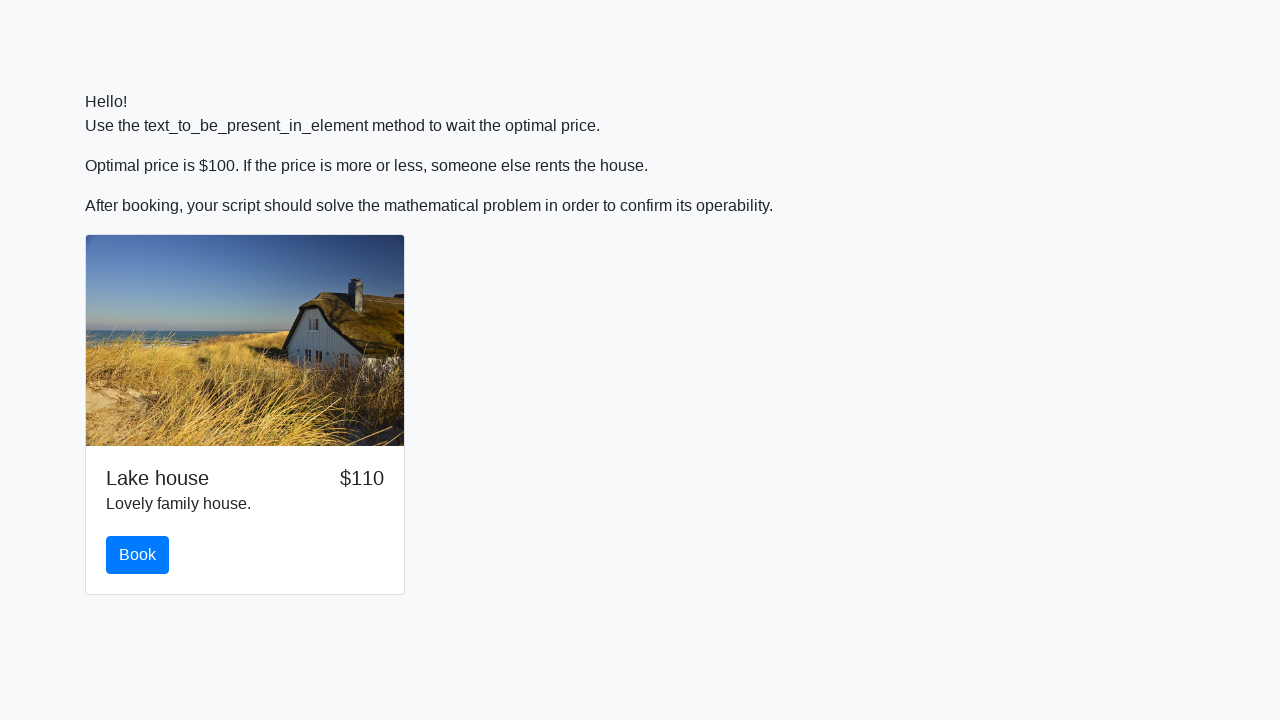